Navigates to itest.info website and verifies the page loads by checking the title

Starting URL: http://www.itest.info

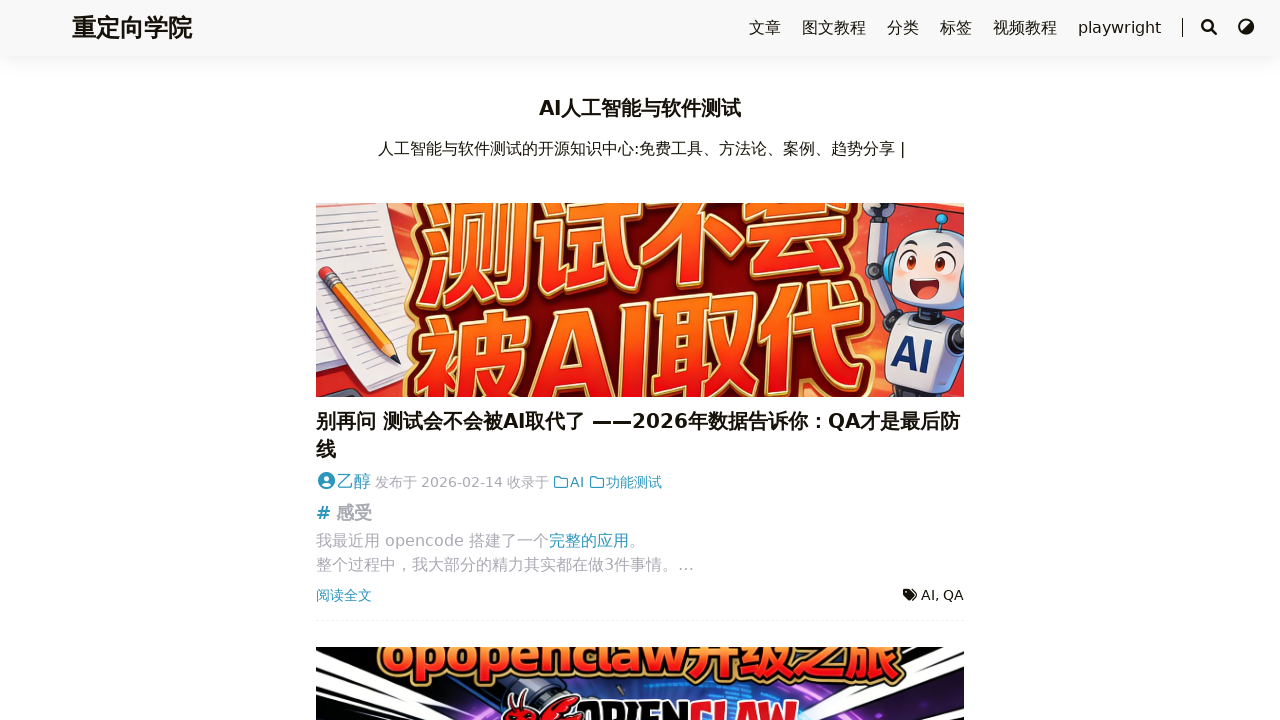

Navigated to http://www.itest.info
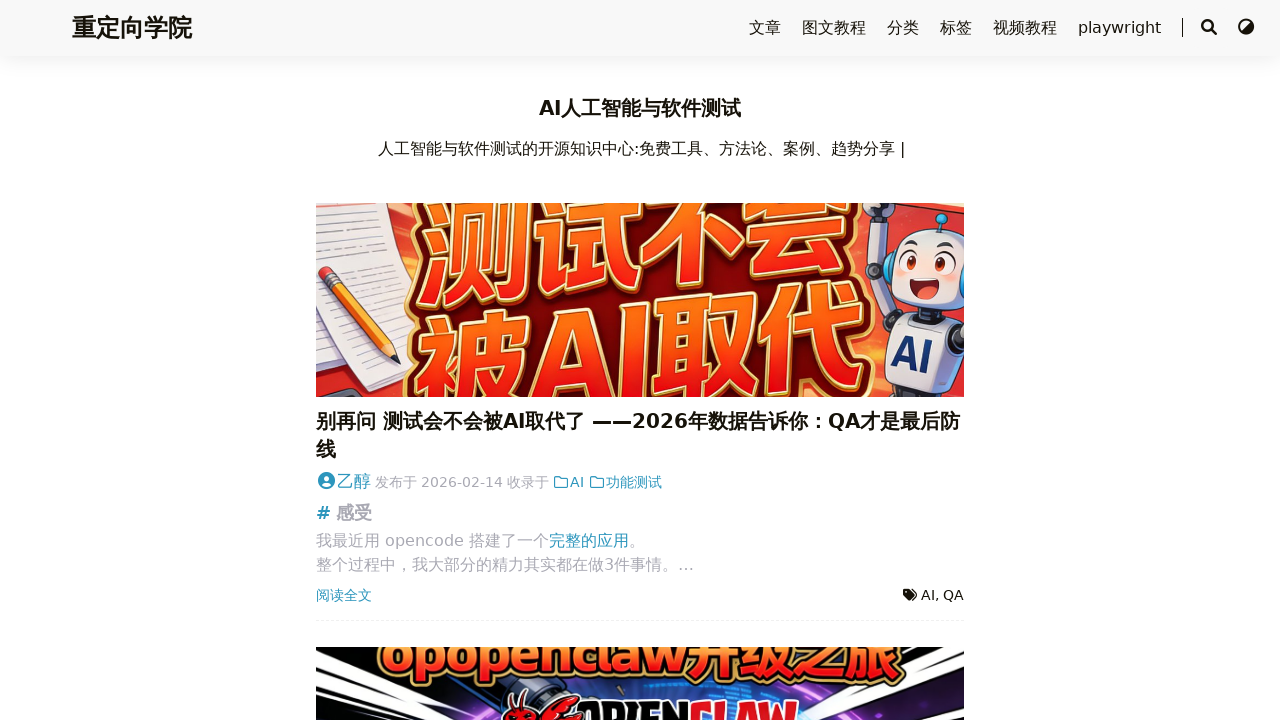

Retrieved page title: 重定向学院
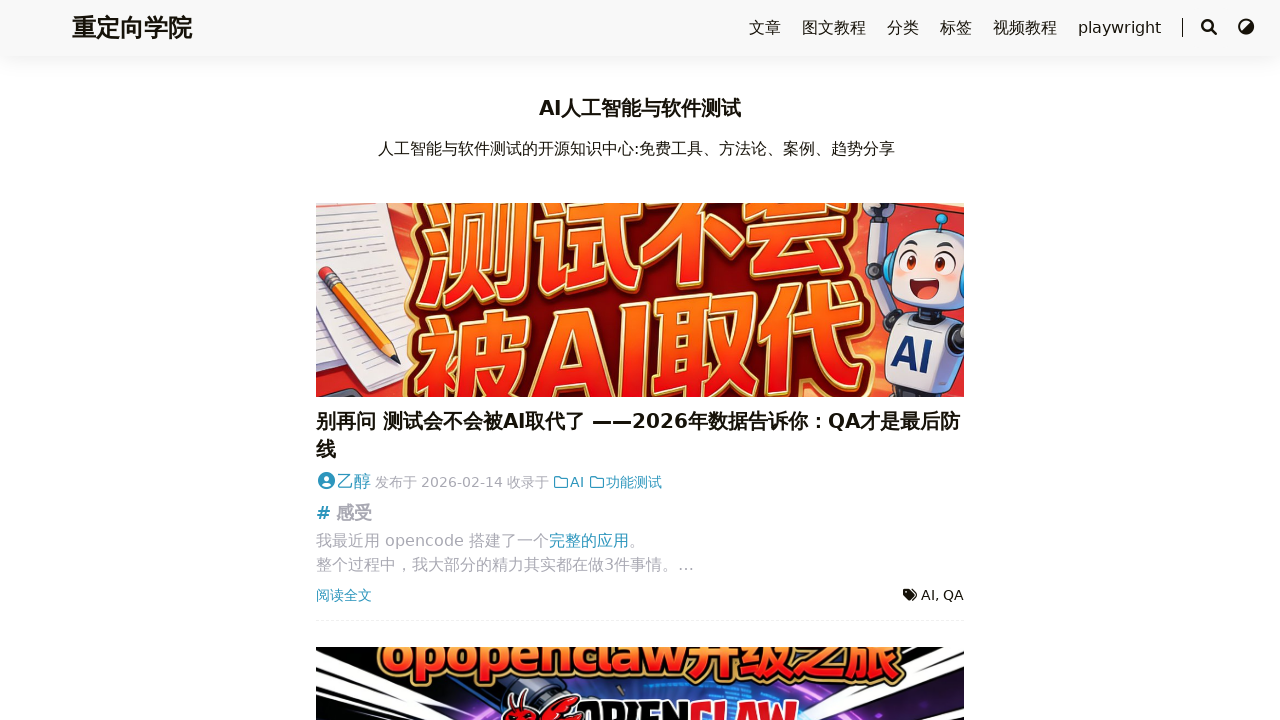

Printed page title to console
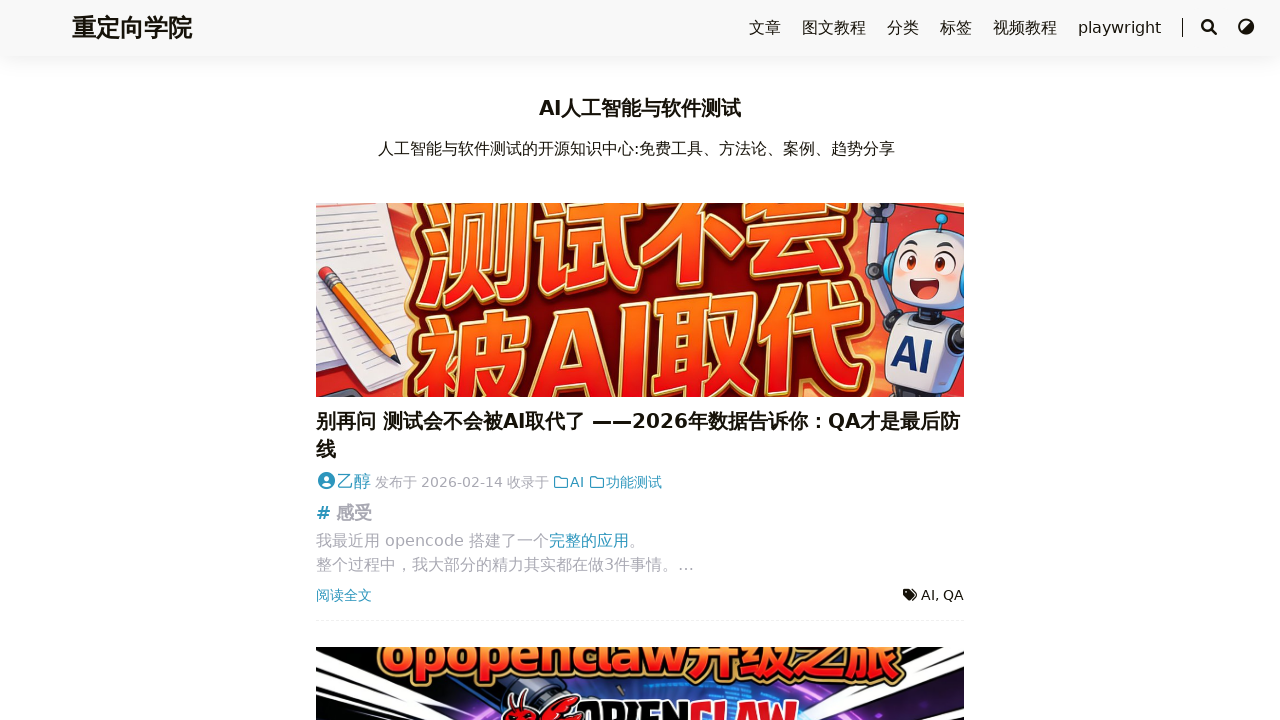

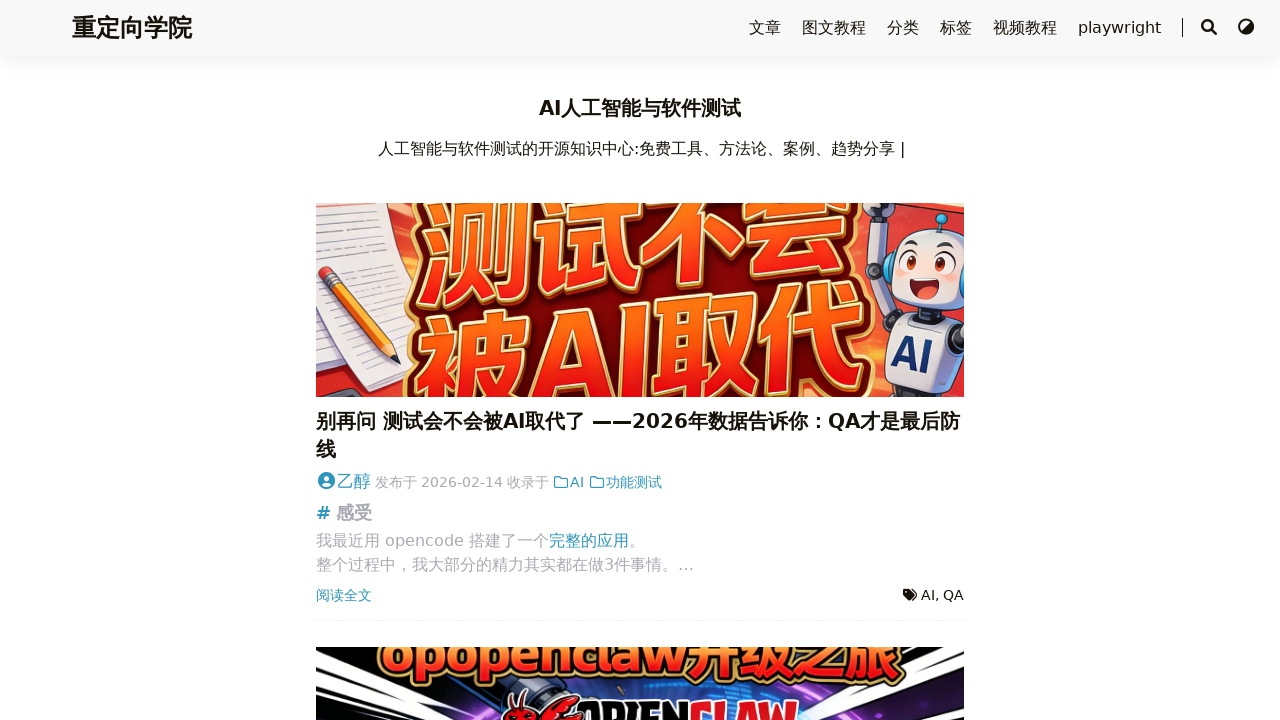